Tests a JavaScript prompt dialog by entering text and dismissing, then entering text and accepting, verifying the results in each case.

Starting URL: https://automationfc.github.io/basic-form/index.html

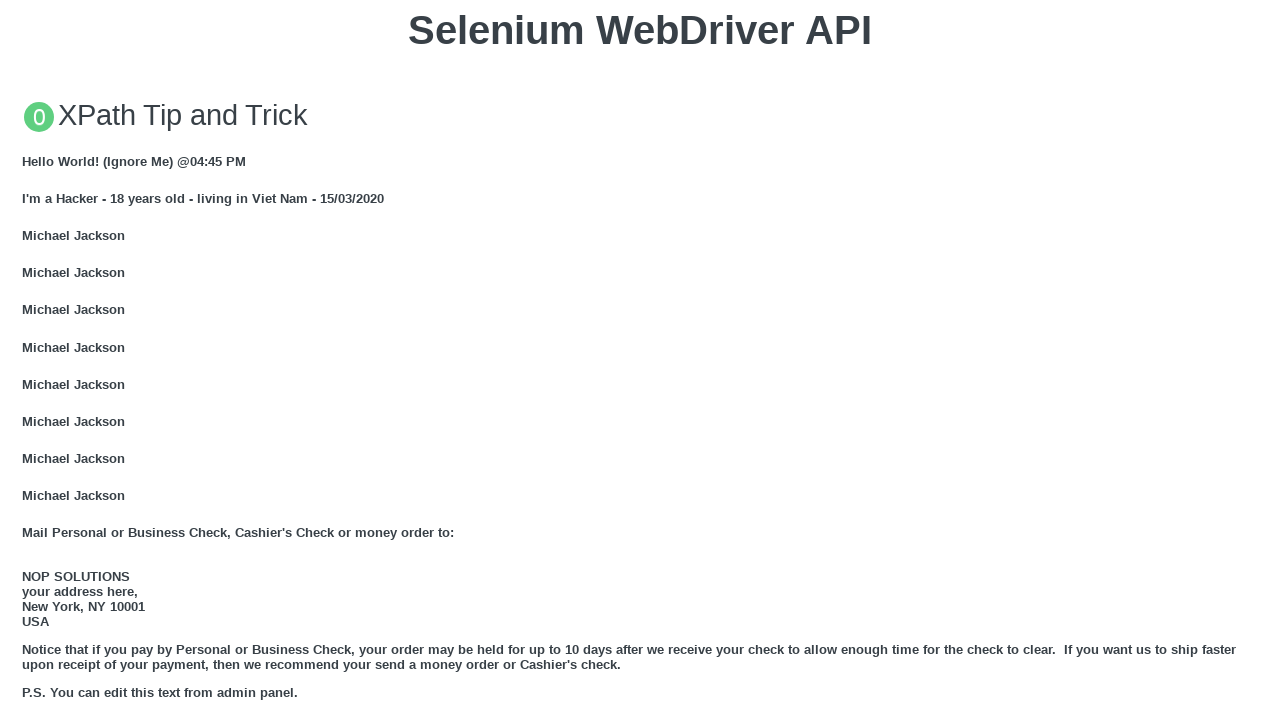

Set up dialog handler to dismiss prompt without entering text
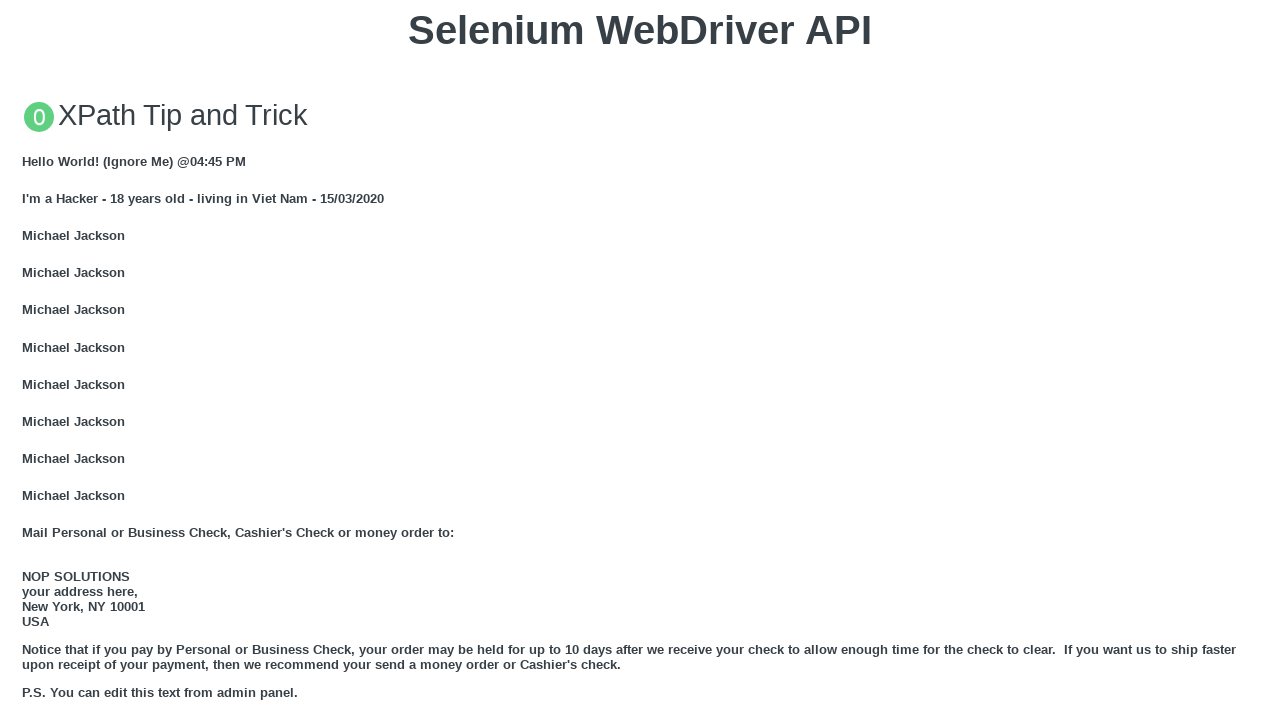

Clicked button to trigger JS Prompt dialog at (640, 360) on xpath=//button[text()='Click for JS Prompt']
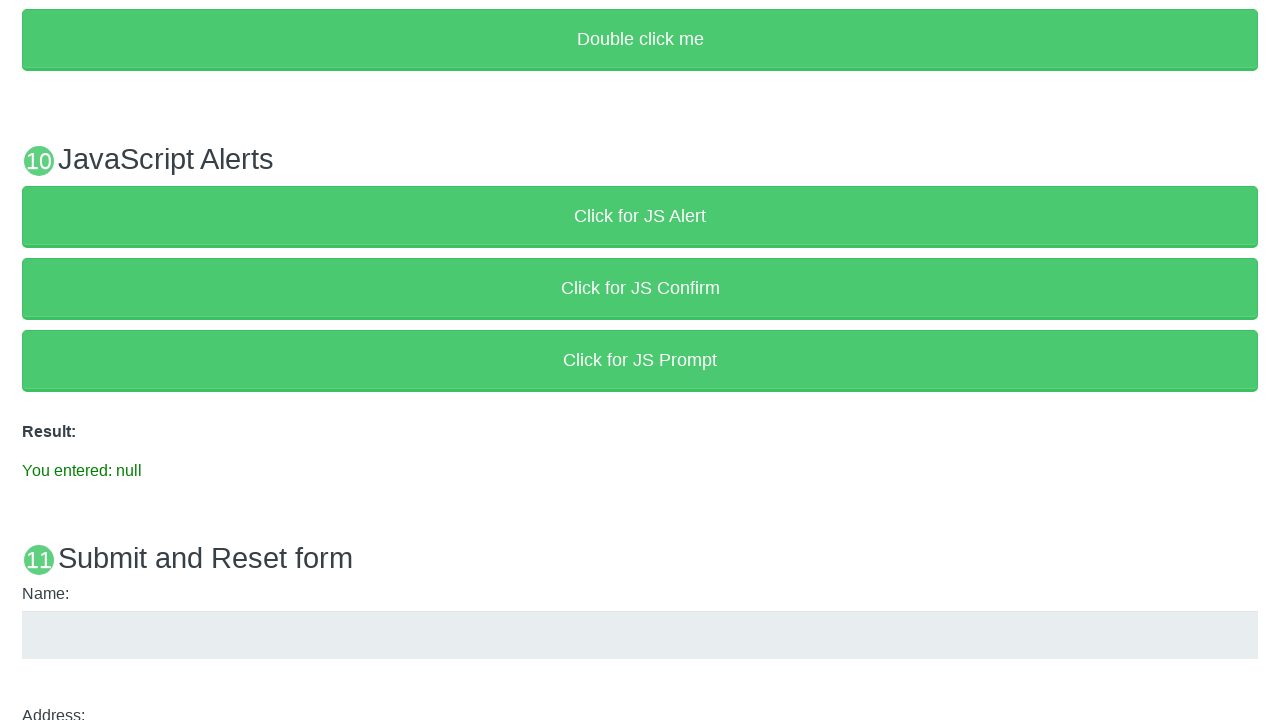

Waited for result element to appear after dismissing prompt
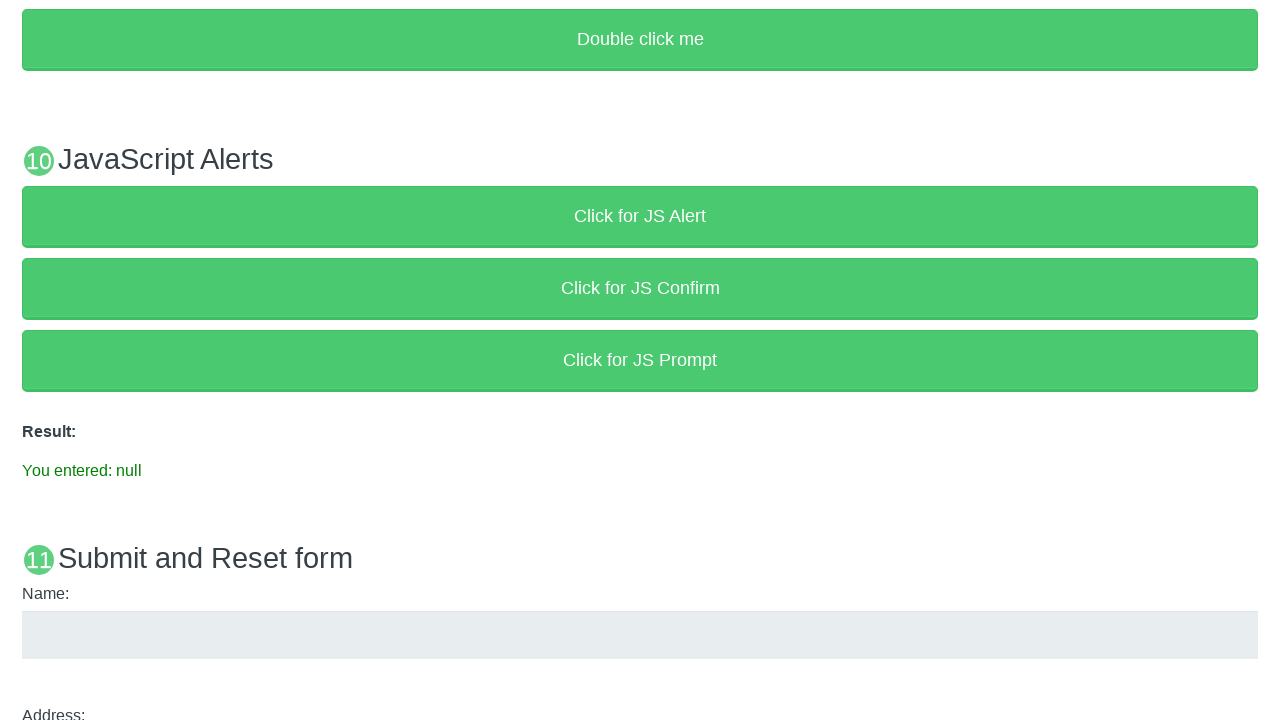

Verified that dismissed prompt resulted in 'You entered: null'
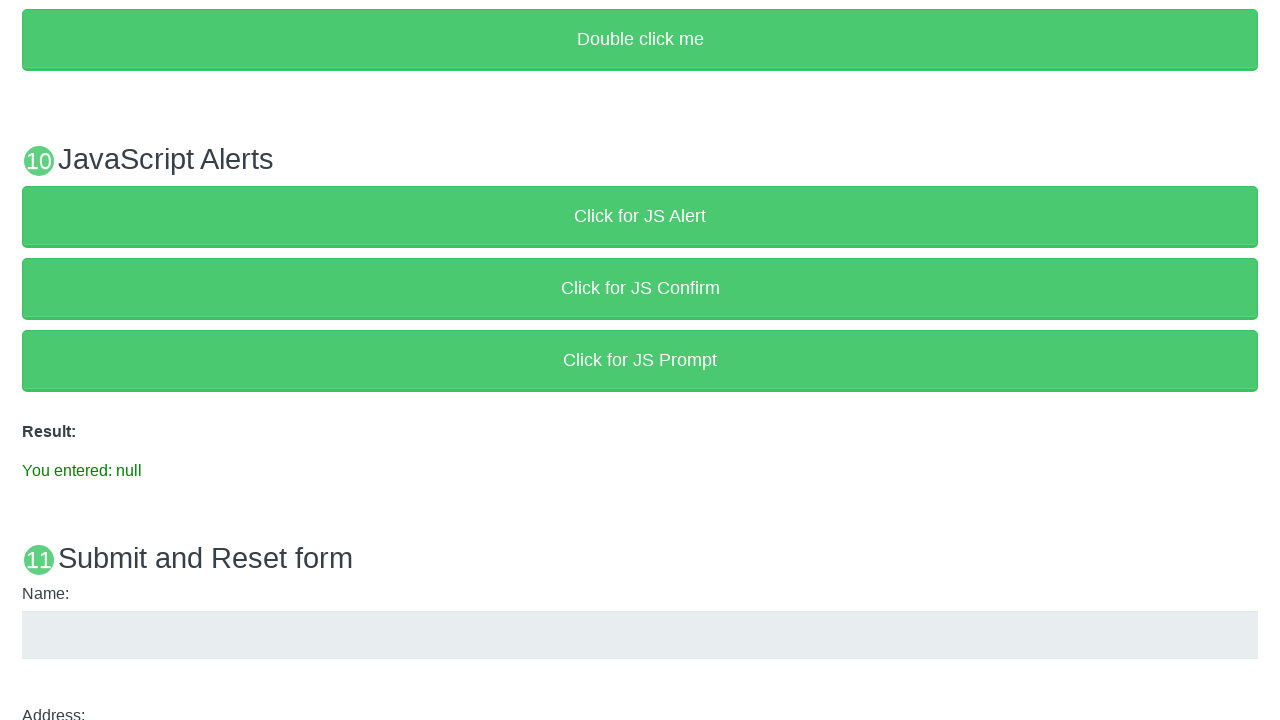

Set up dialog handler to accept prompt with entered text
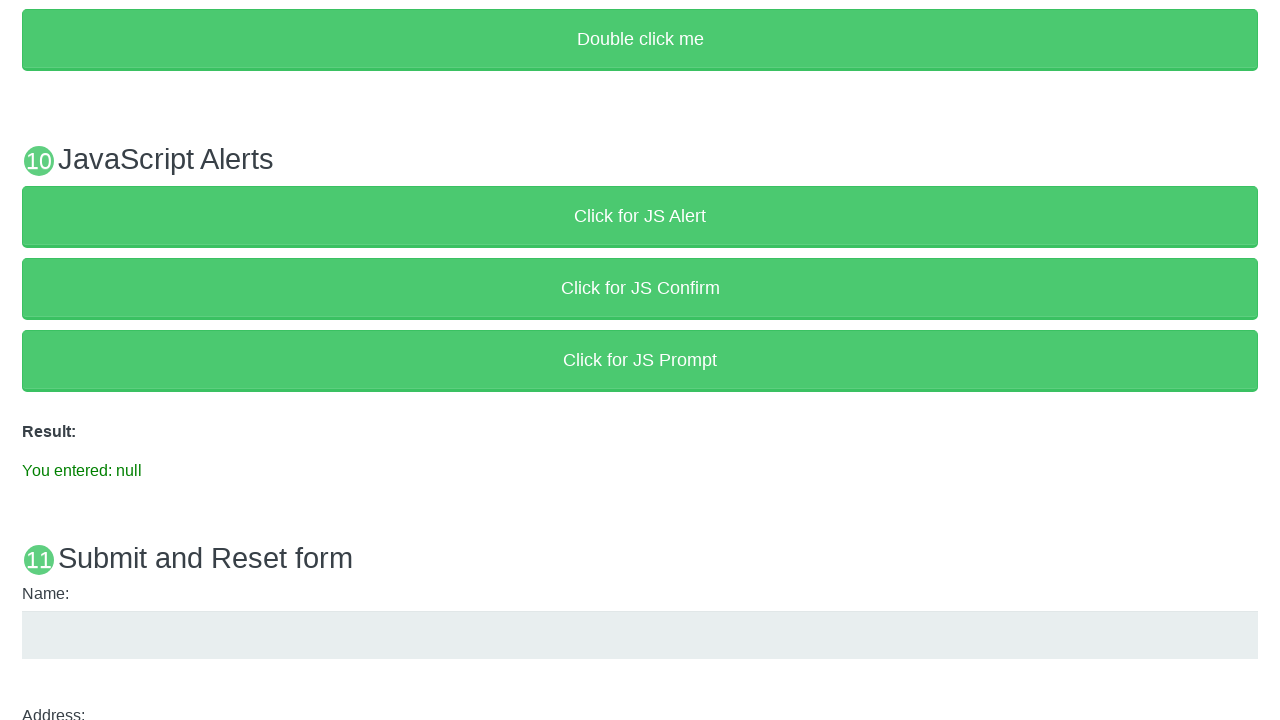

Clicked button to trigger JS Prompt dialog again at (640, 360) on xpath=//button[text()='Click for JS Prompt']
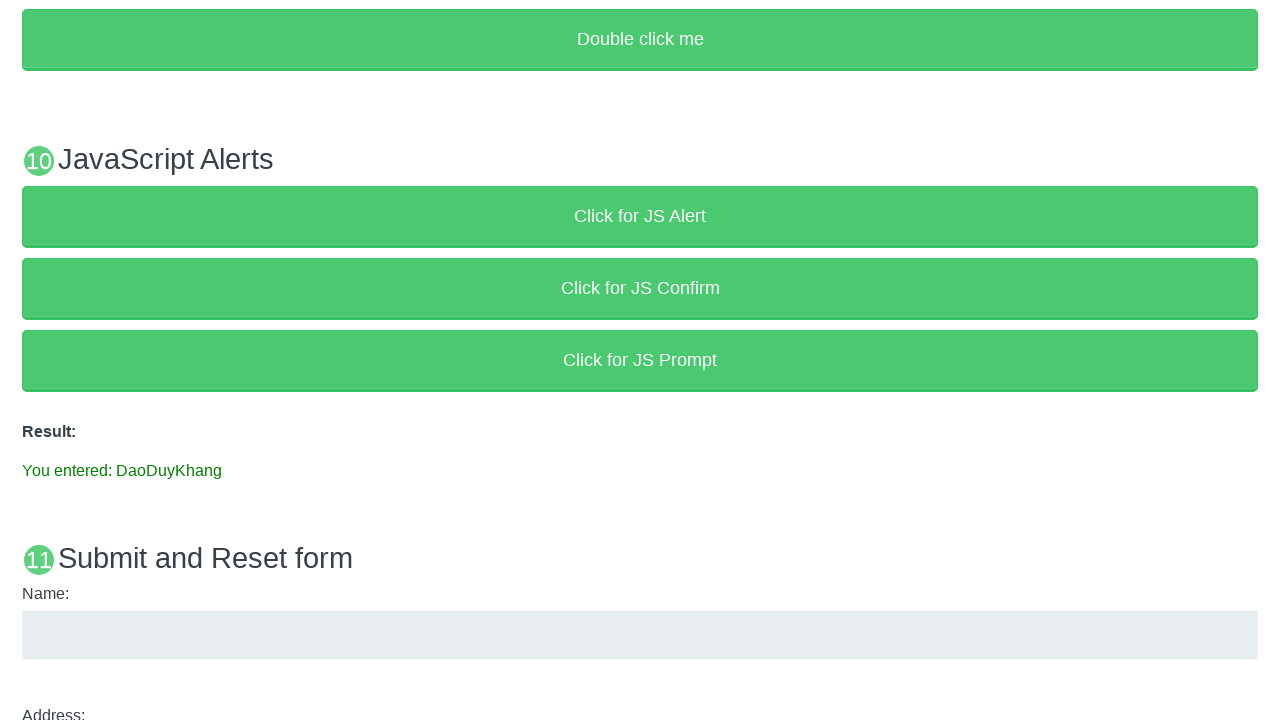

Waited 500ms for result to update after accepting prompt
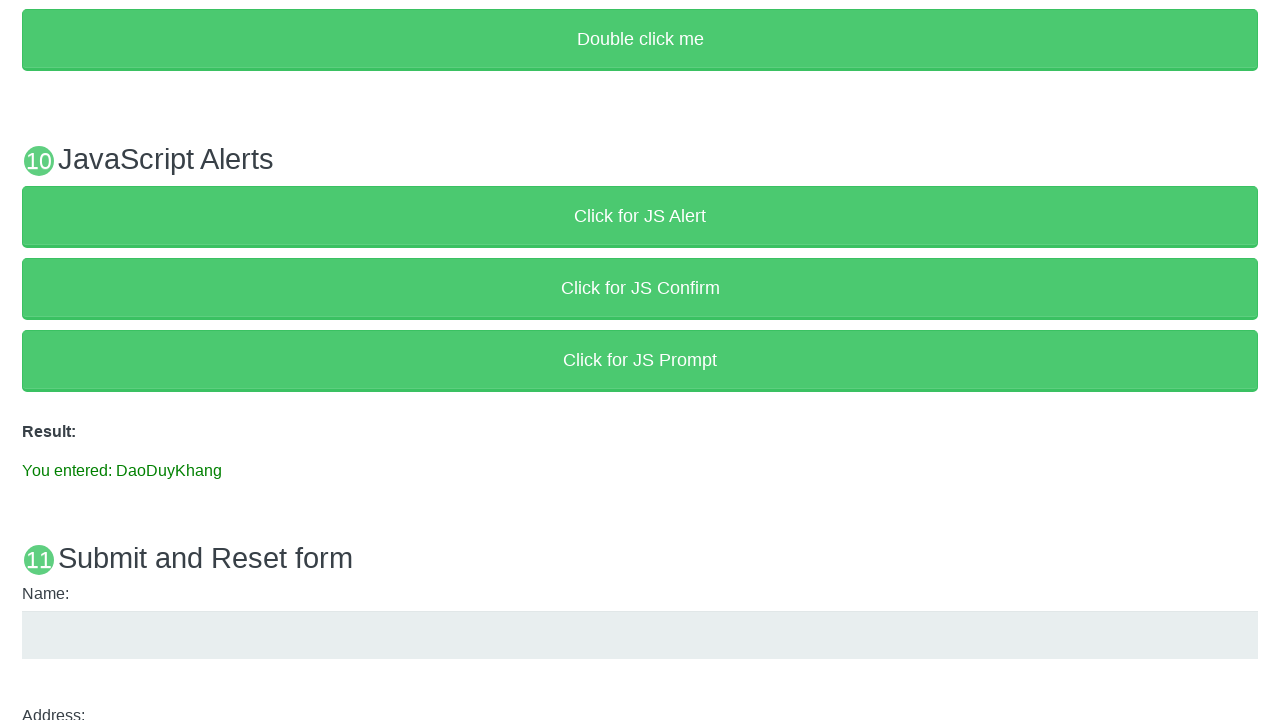

Verified that accepted prompt correctly displayed entered text 'You entered: DaoDuyKhang'
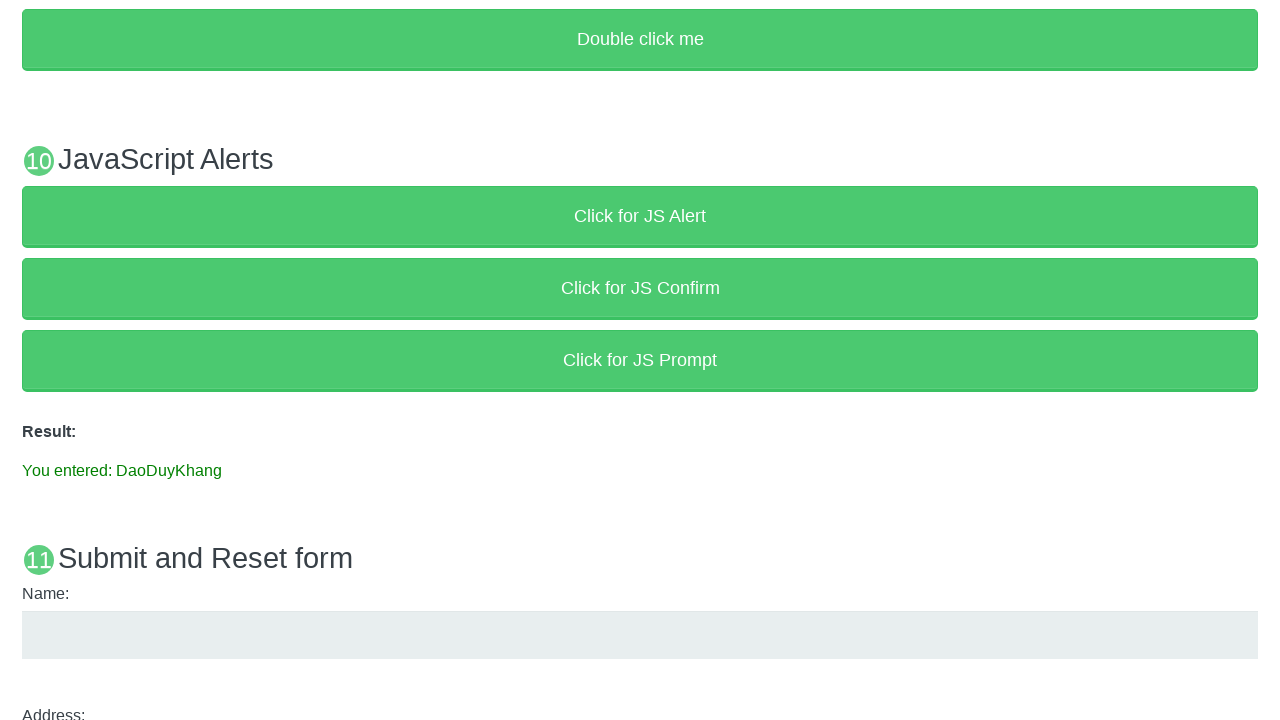

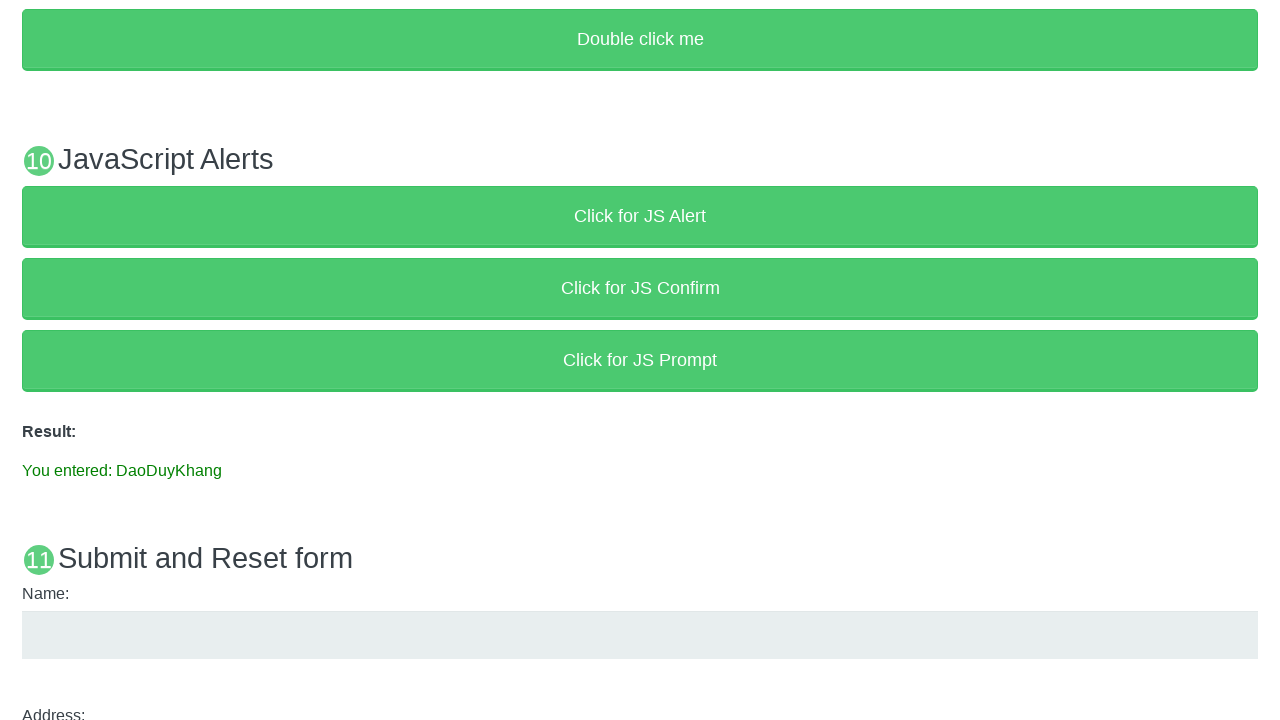